Tests that selecting an option from a dropdown and submitting the form displays the selected language correctly on the results page.

Starting URL: https://www.qa-practice.com/elements/select/single_select

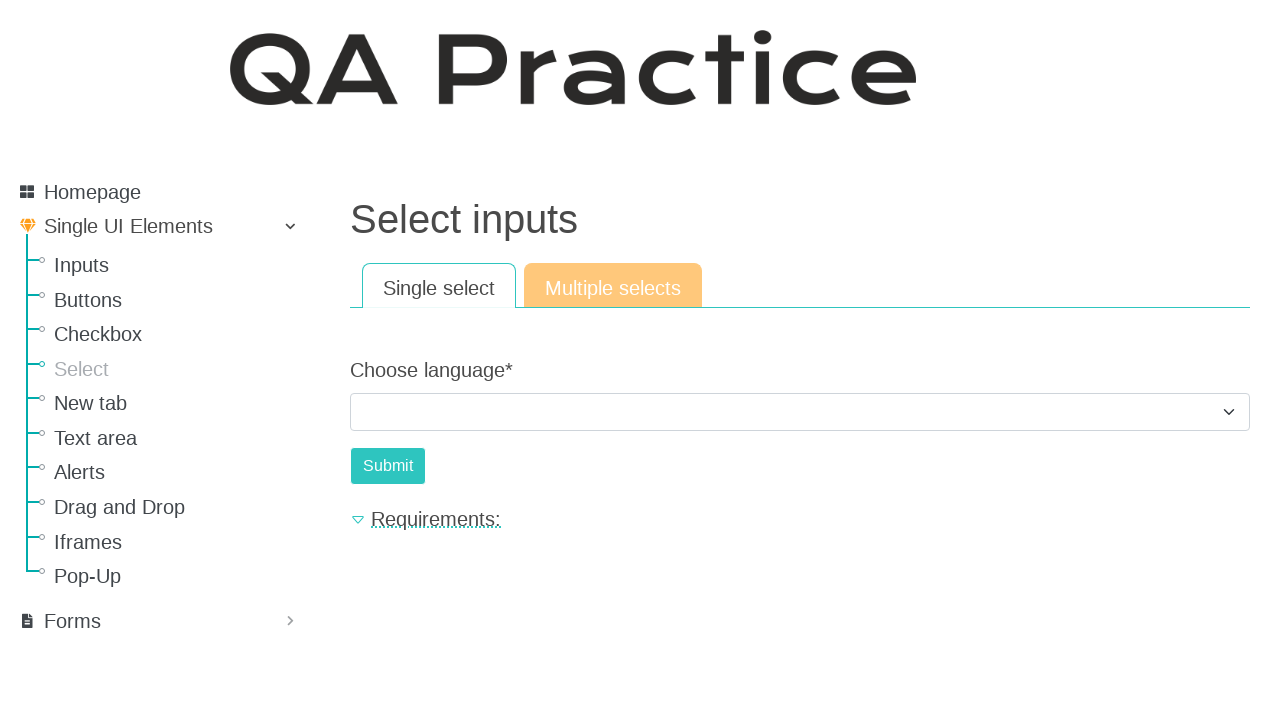

Clicked dropdown to open language selection at (800, 412) on #id_choose_language
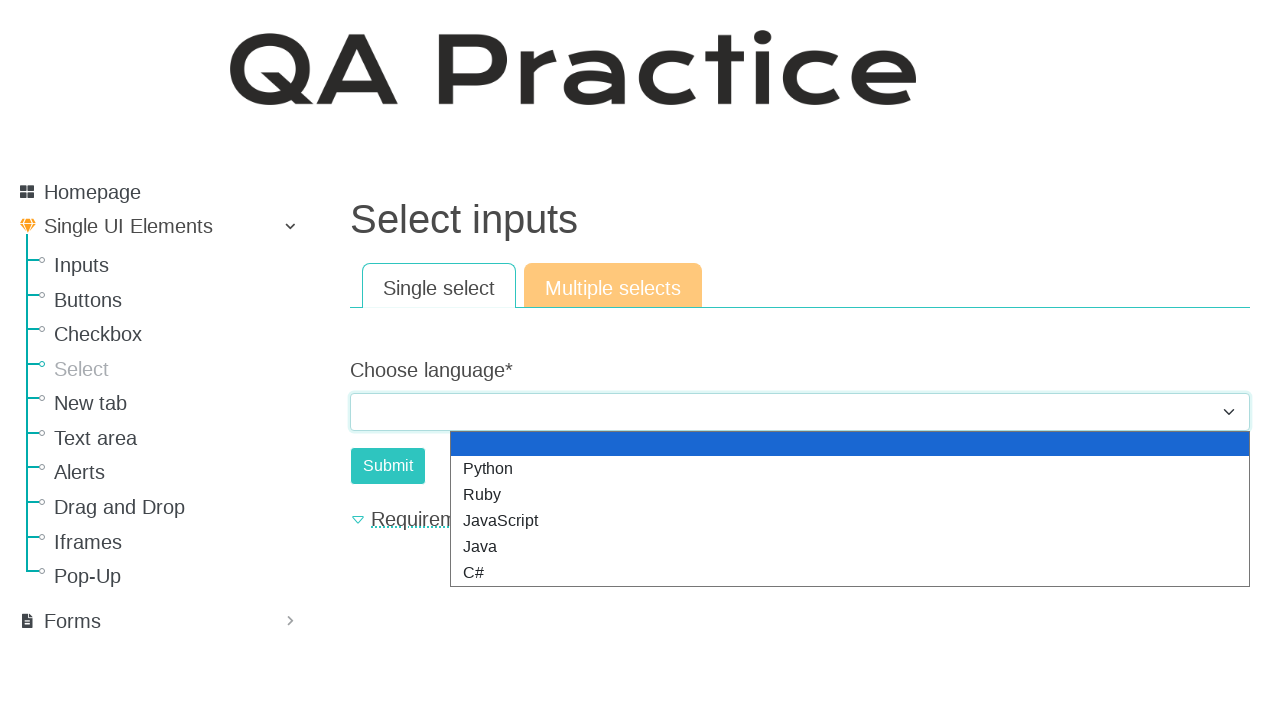

Selected 'Python' option from dropdown on #id_choose_language
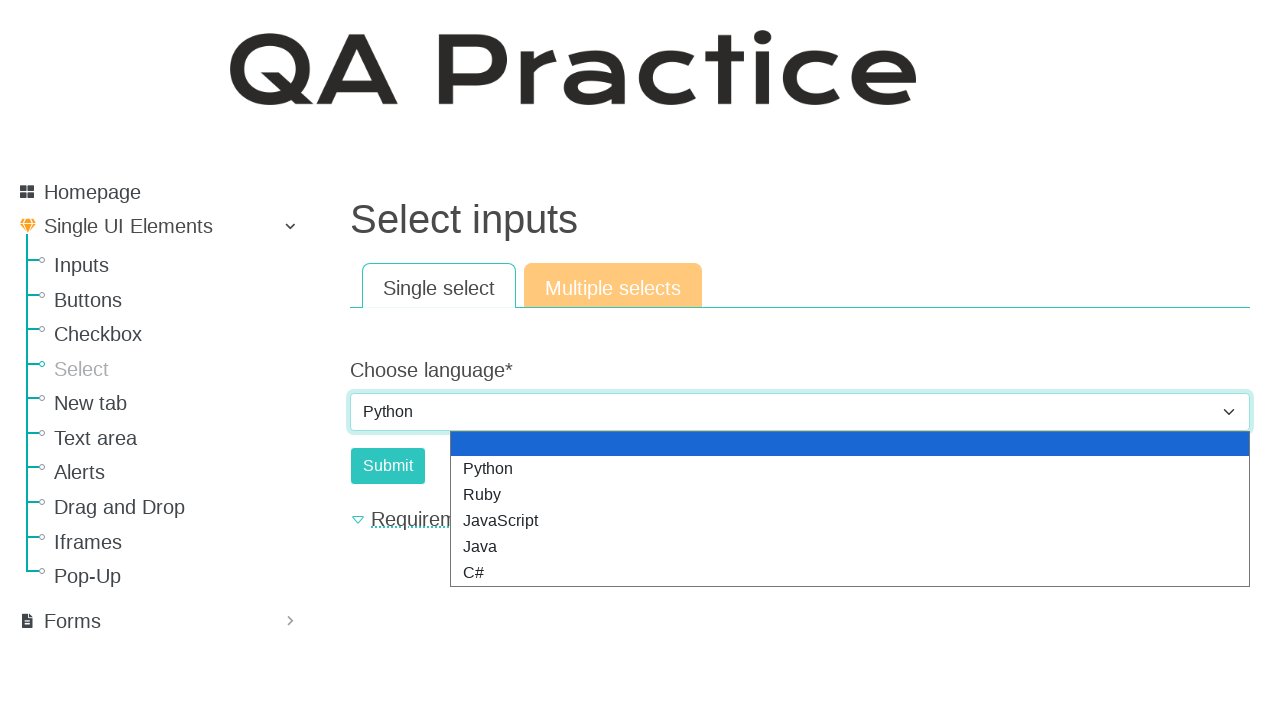

Retrieved selected option text: Python
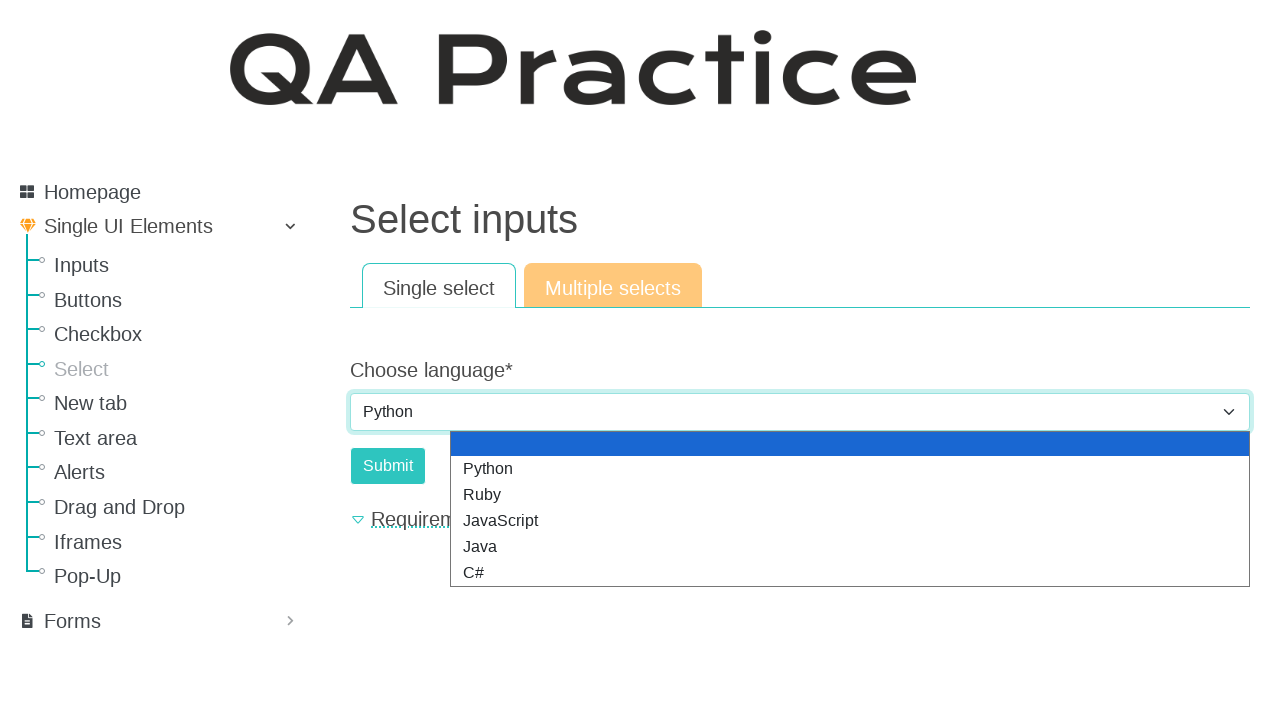

Clicked submit button to submit form at (388, 466) on #submit-id-submit
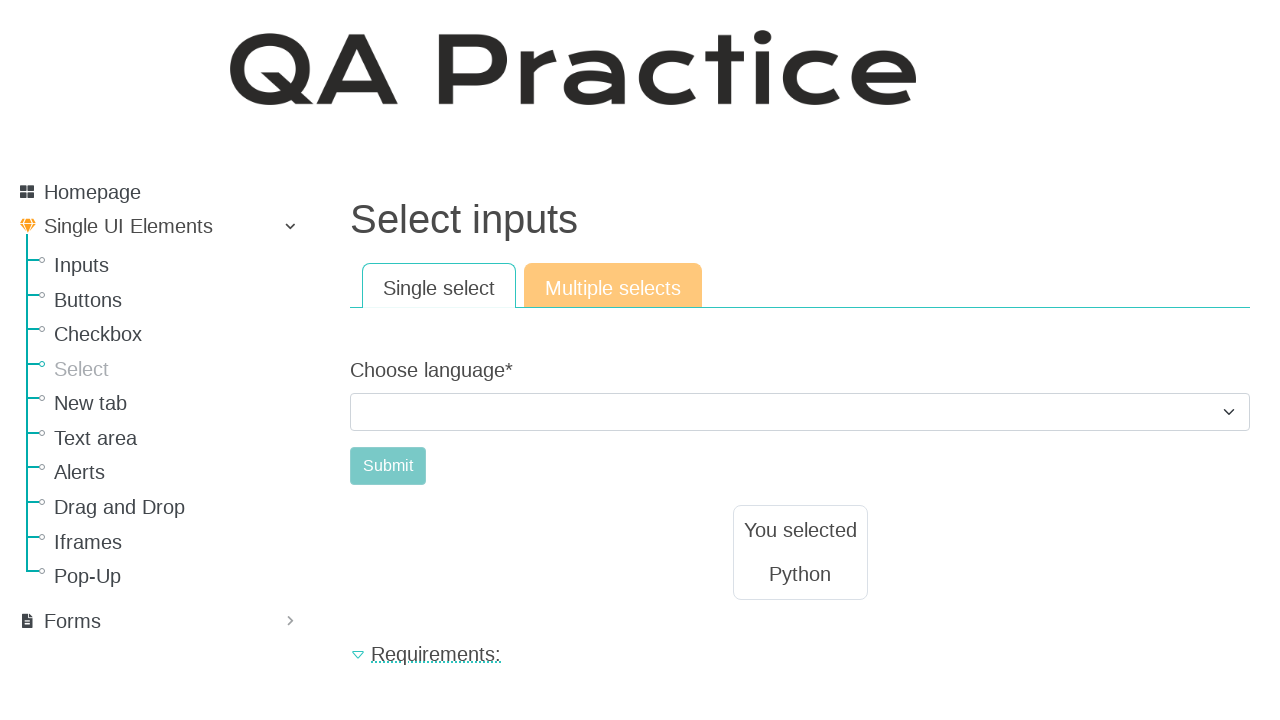

Result text element loaded on results page
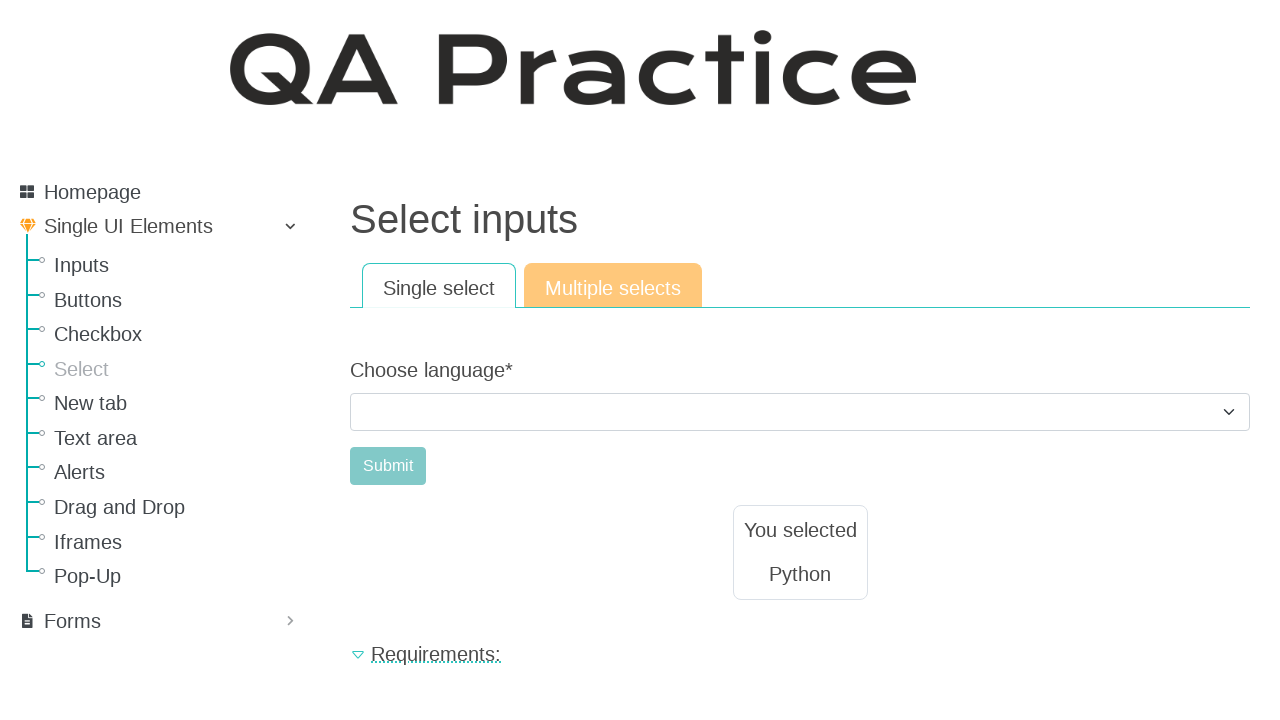

Retrieved result text from results page
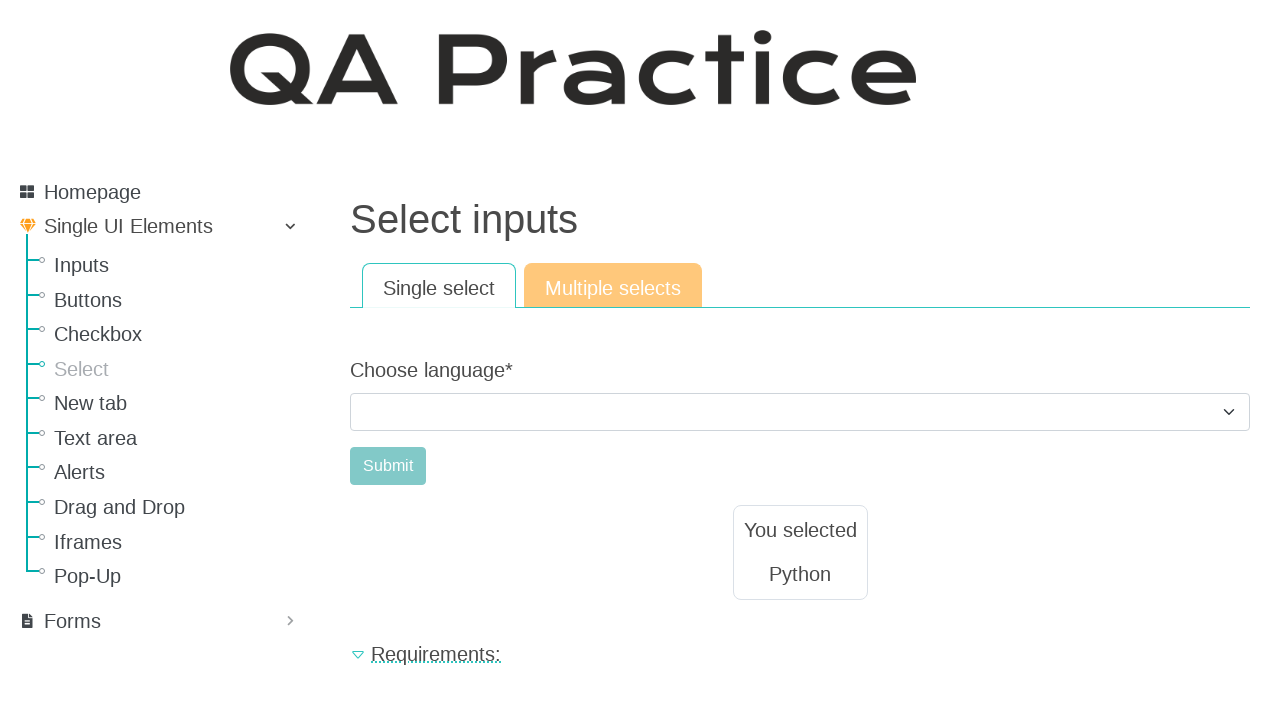

Verified selected language 'Python' matches result text
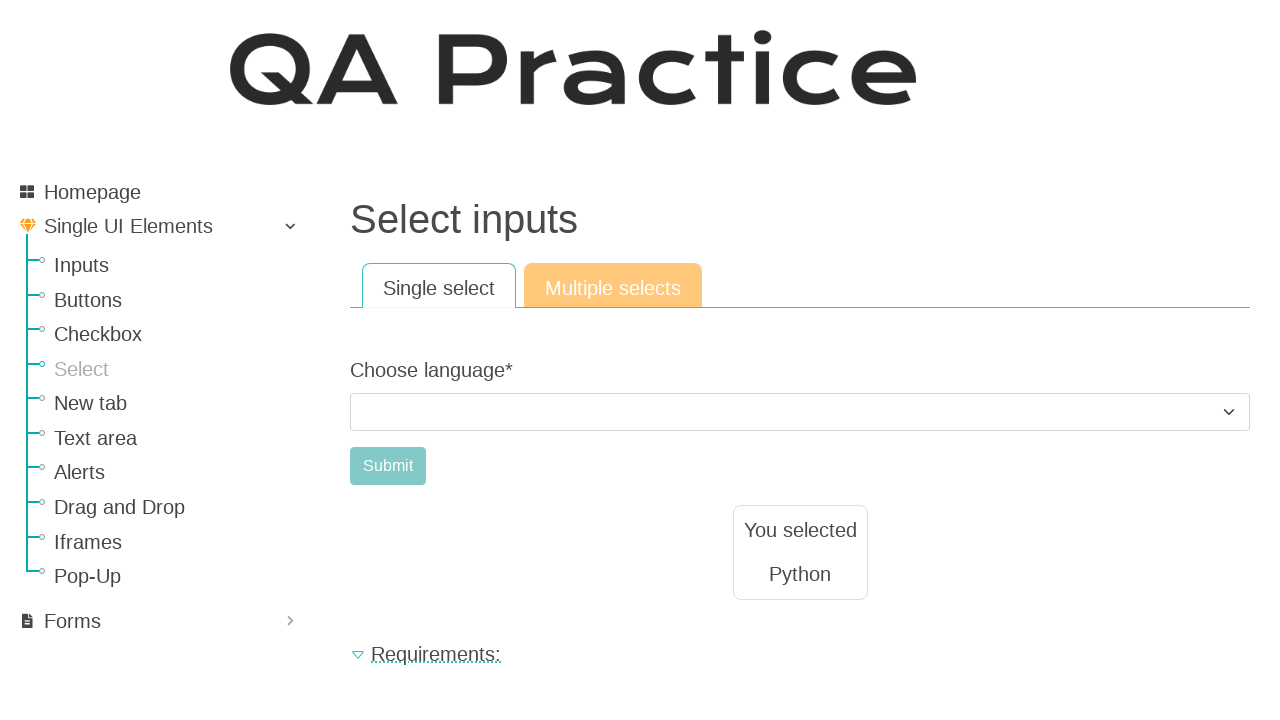

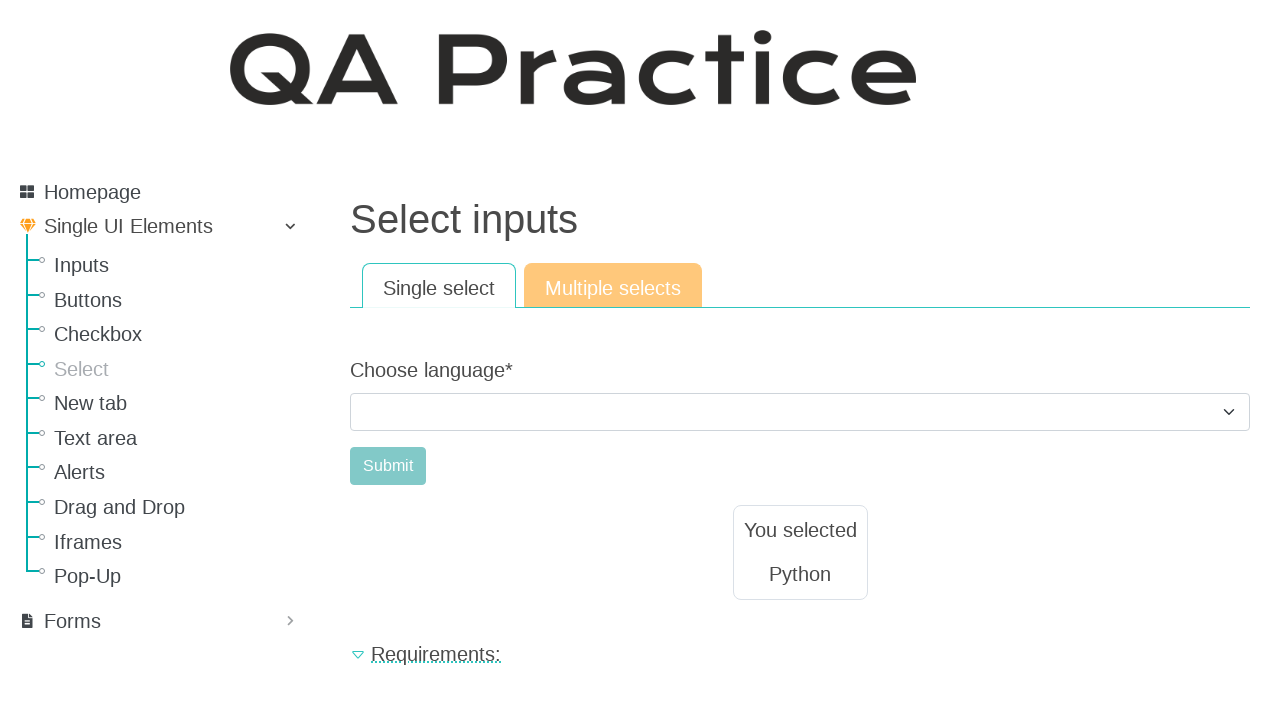